Tests that the Clear completed button displays correct text when items are completed

Starting URL: https://demo.playwright.dev/todomvc

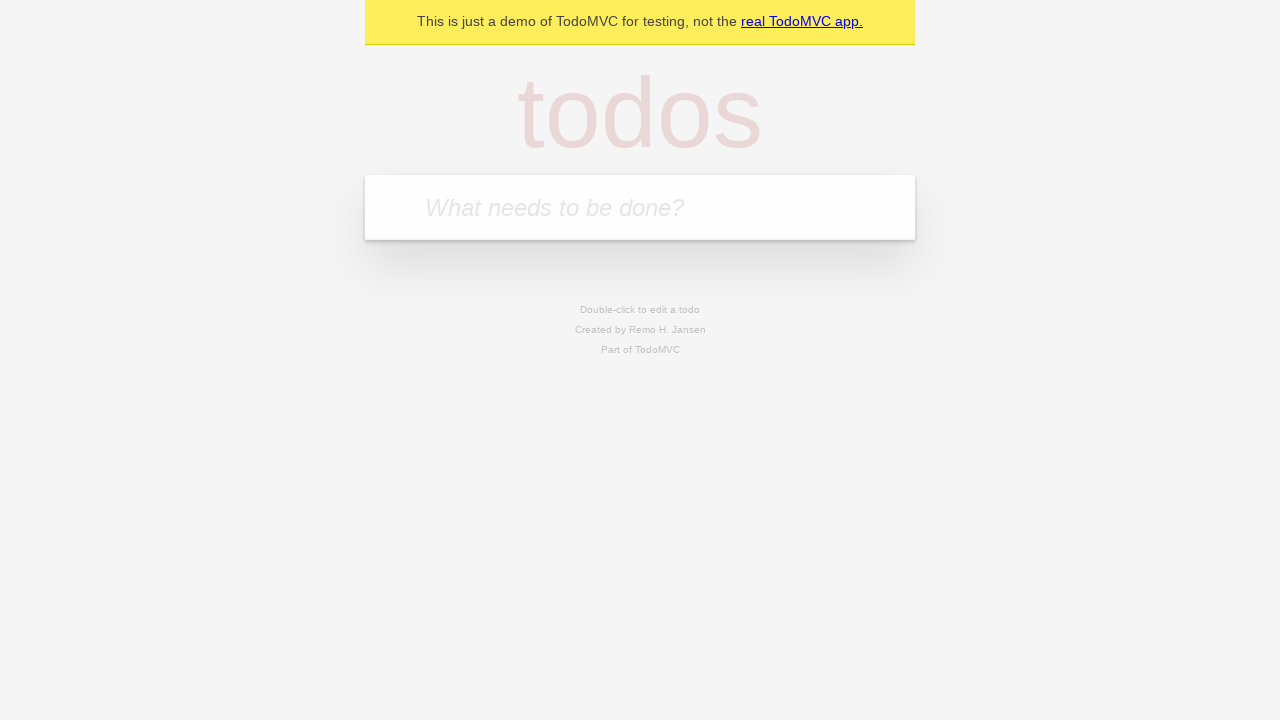

Filled new todo input with 'buy some cheese' on internal:attr=[placeholder="What needs to be done?"i]
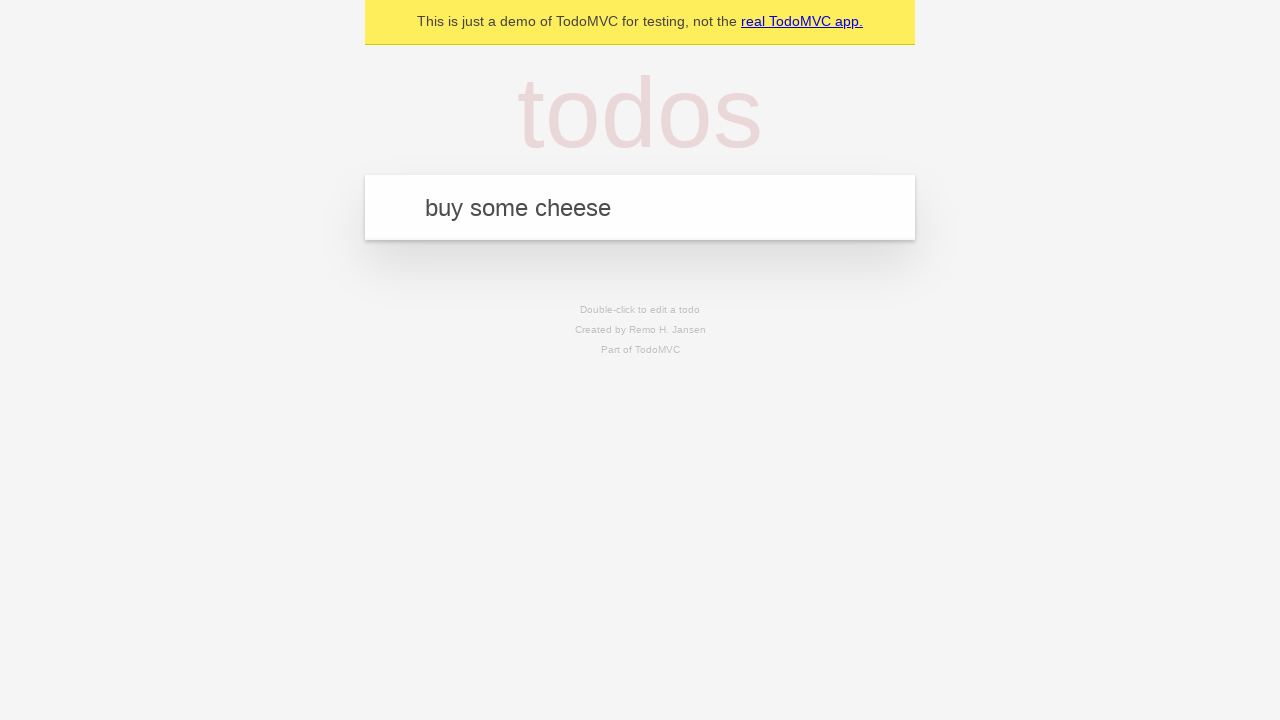

Pressed Enter to add todo 'buy some cheese' on internal:attr=[placeholder="What needs to be done?"i]
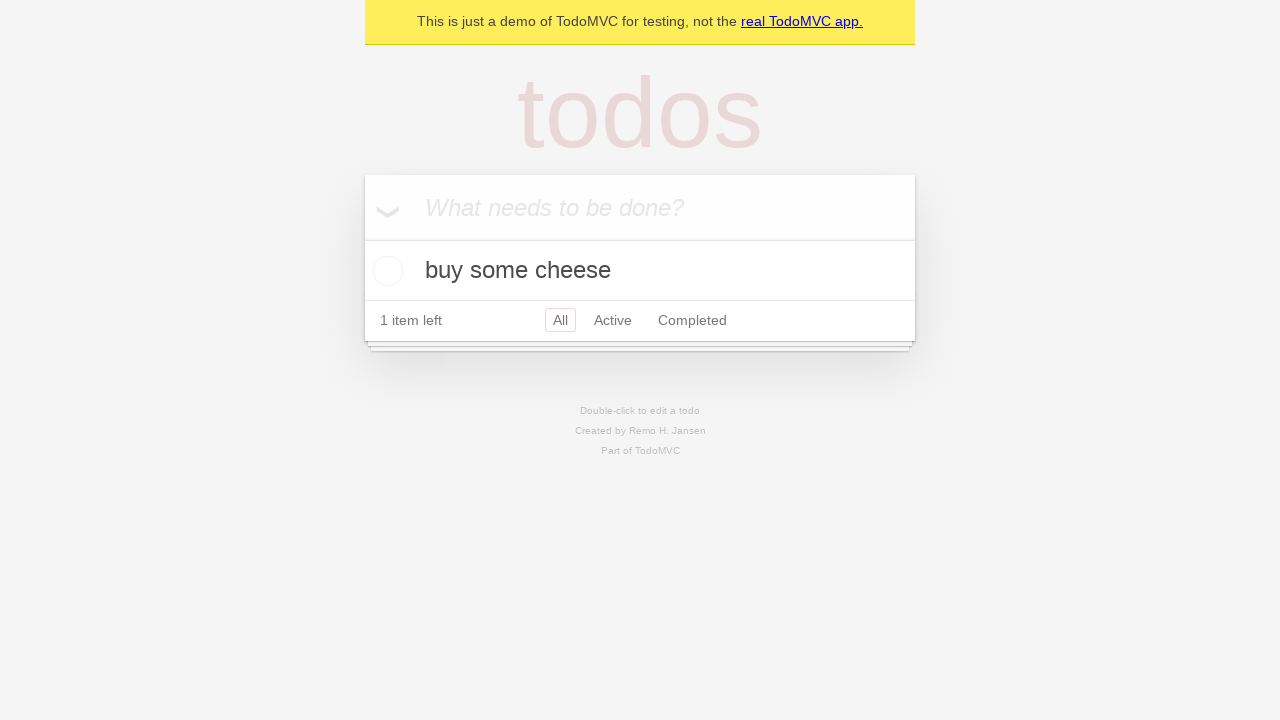

Filled new todo input with 'feed the cat' on internal:attr=[placeholder="What needs to be done?"i]
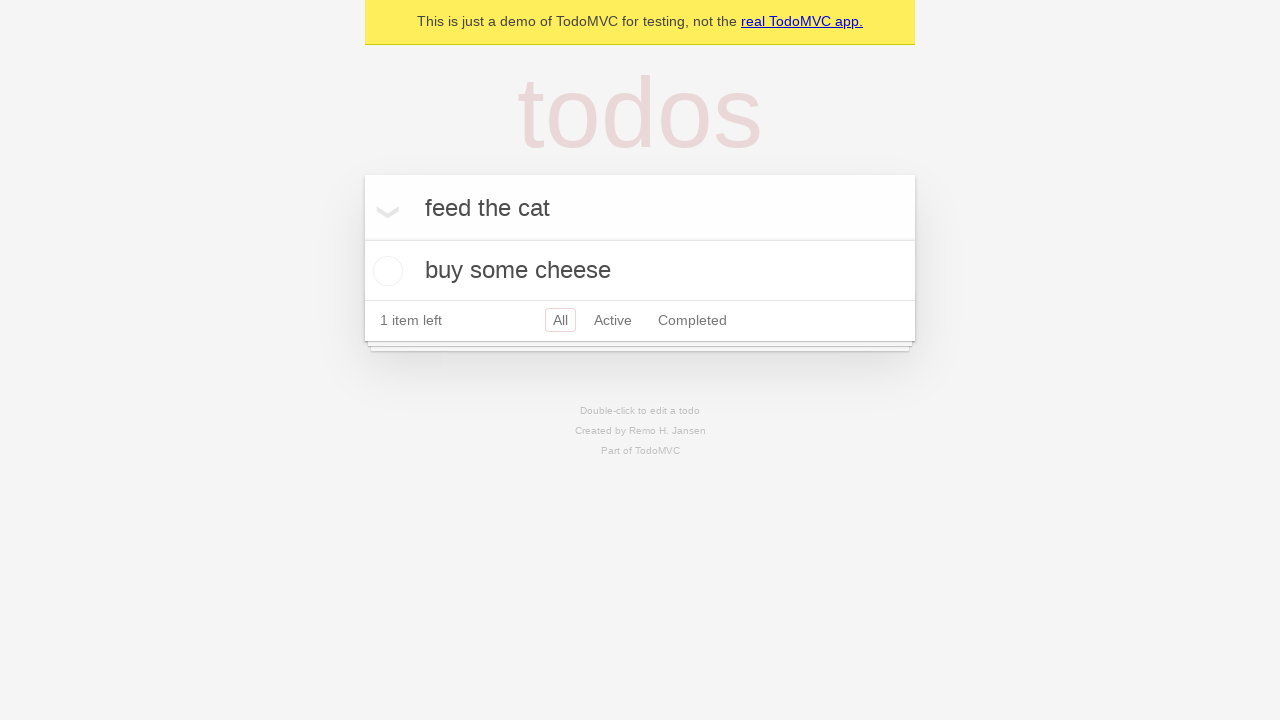

Pressed Enter to add todo 'feed the cat' on internal:attr=[placeholder="What needs to be done?"i]
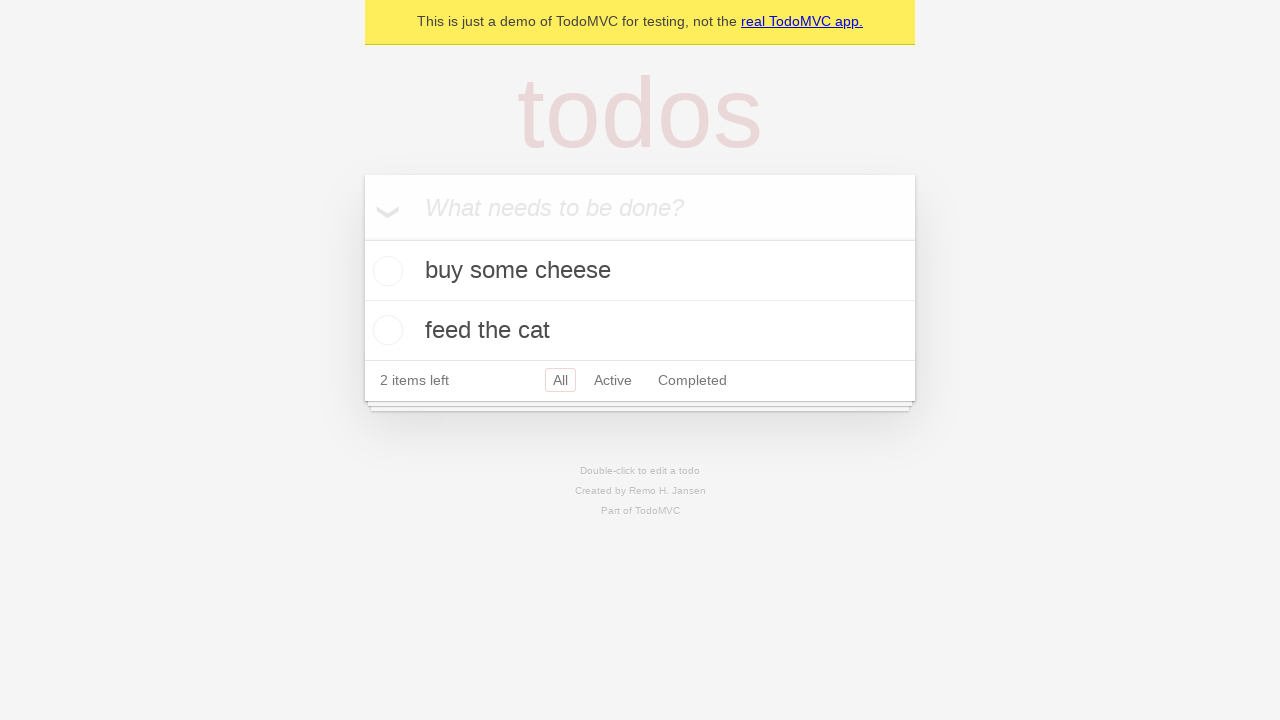

Filled new todo input with 'book a doctors appointment' on internal:attr=[placeholder="What needs to be done?"i]
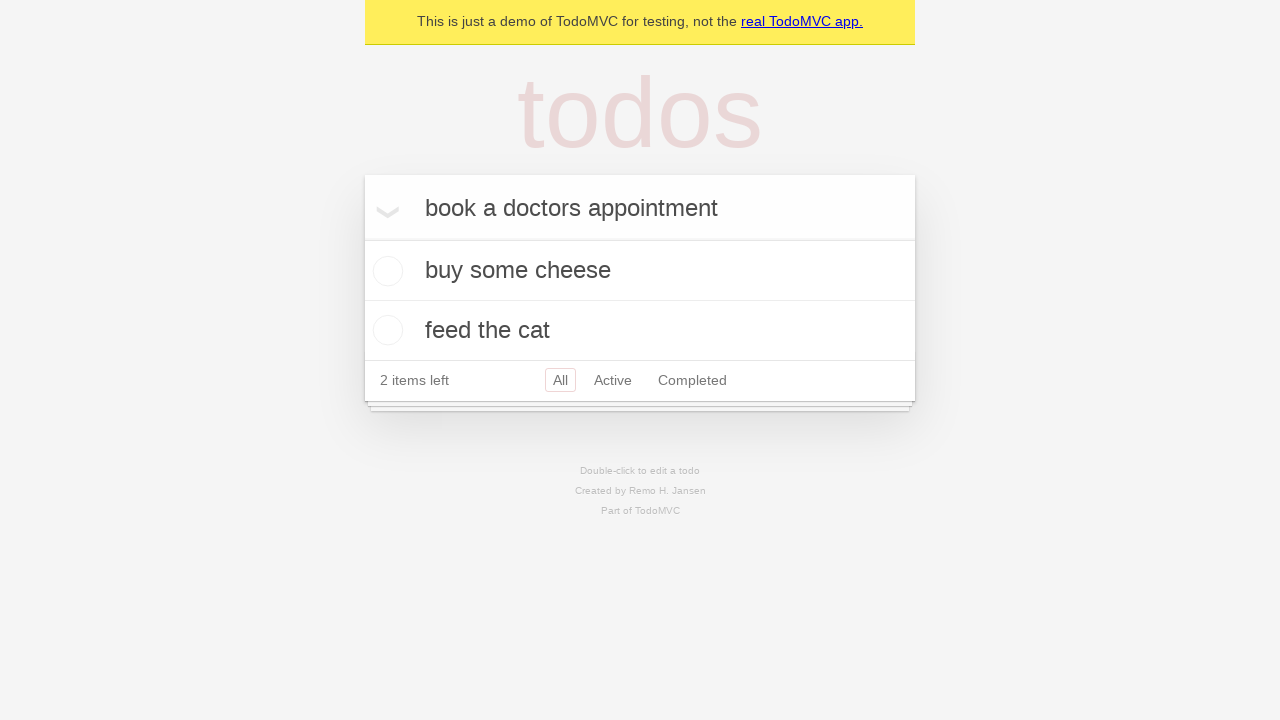

Pressed Enter to add todo 'book a doctors appointment' on internal:attr=[placeholder="What needs to be done?"i]
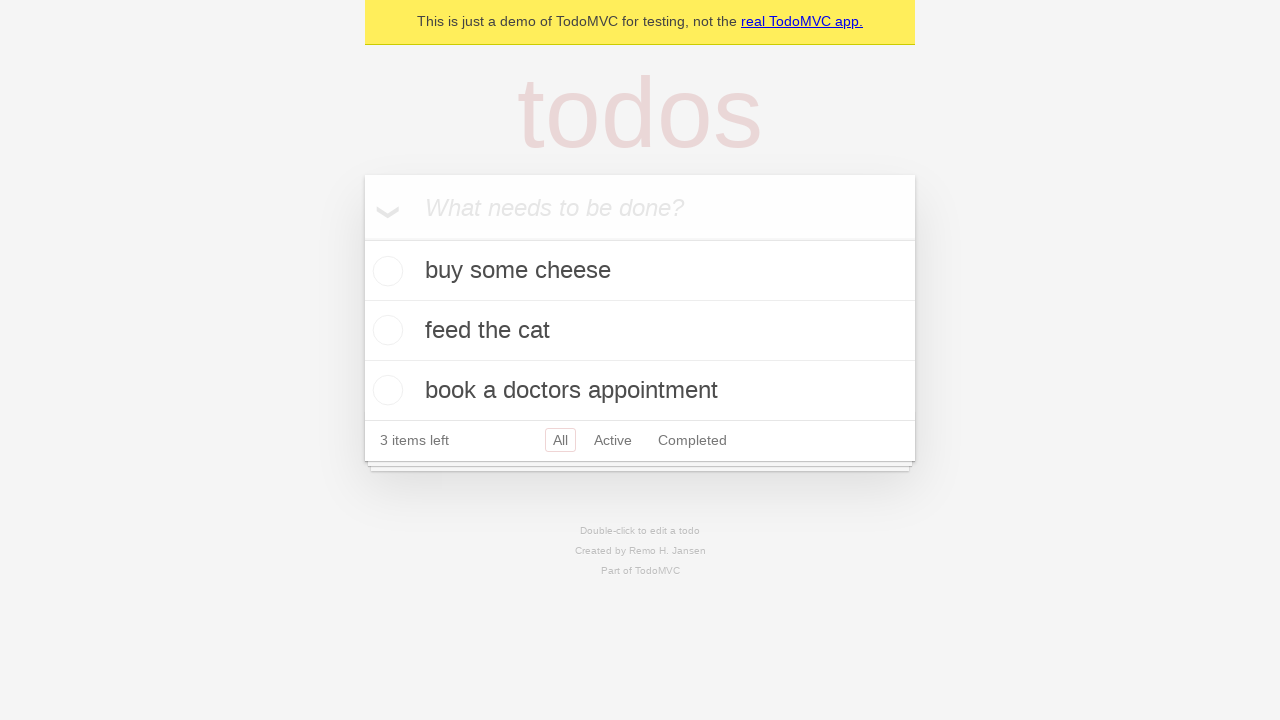

Checked the first todo item as completed at (385, 271) on .todo-list li .toggle >> nth=0
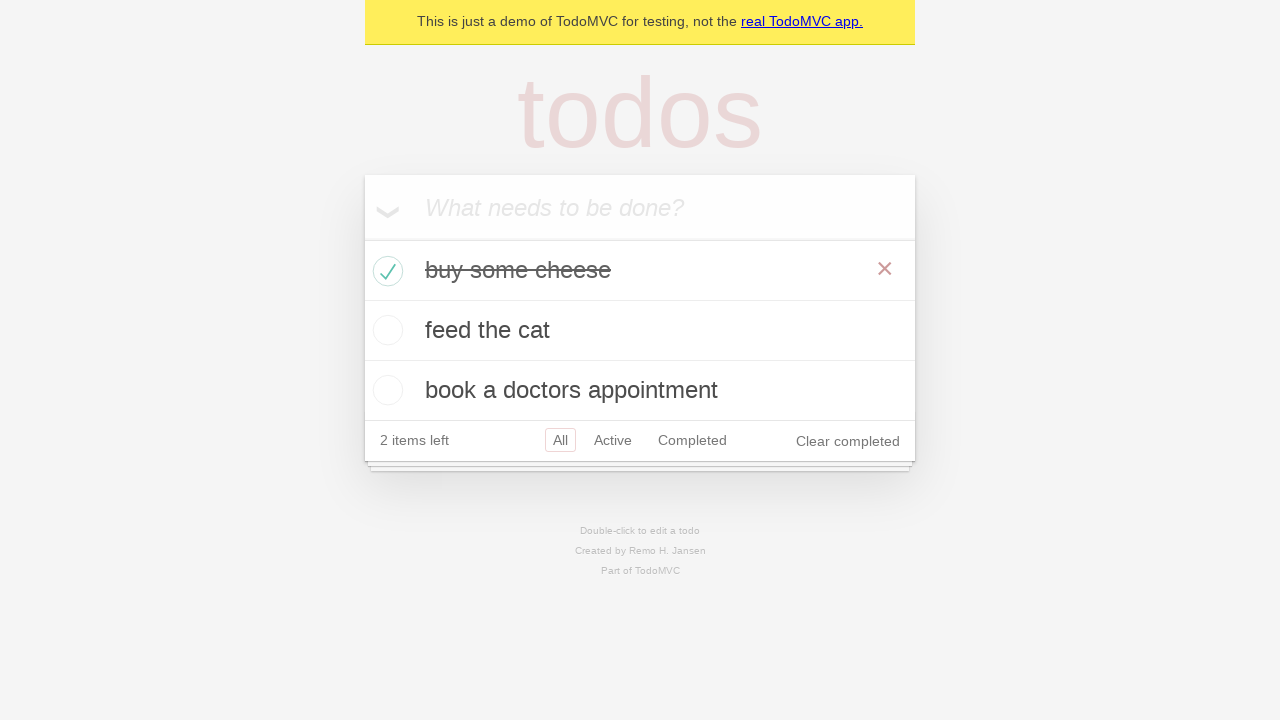

Clear completed button is now visible
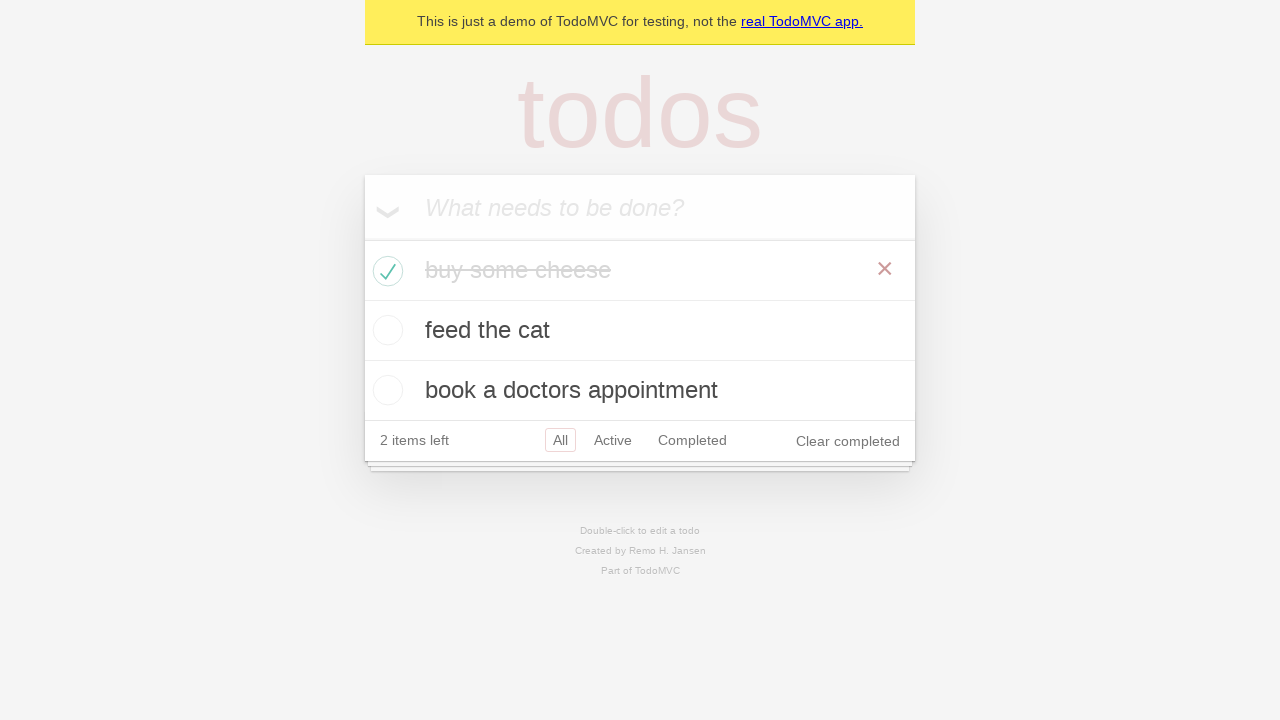

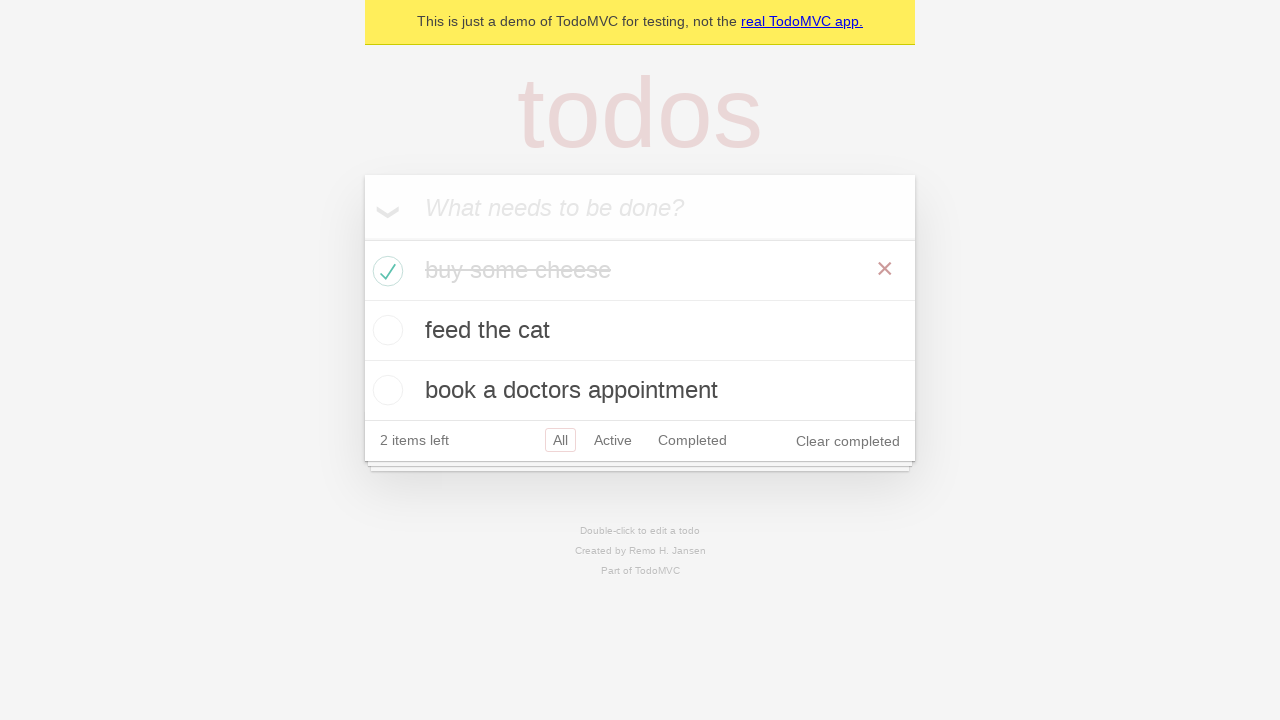